Tests double-click functionality by navigating to the buttons section and verifying the double-click action produces the expected message

Starting URL: https://demoqa.com/

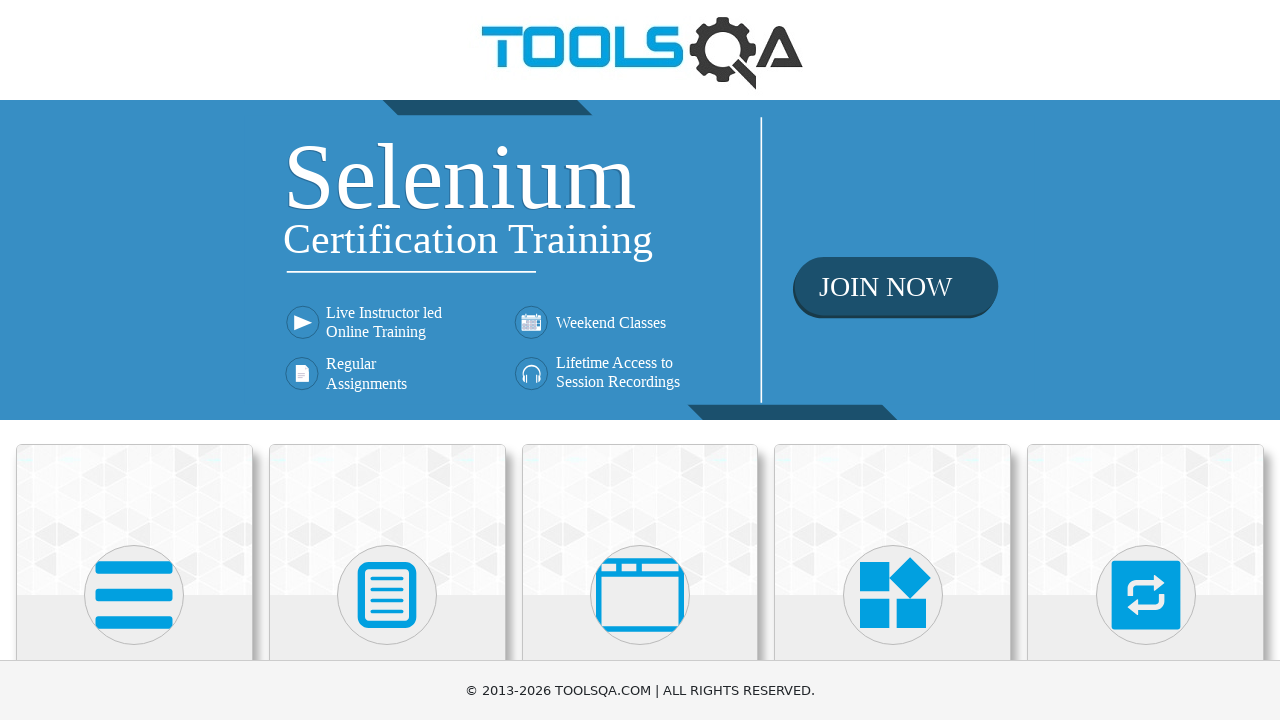

Clicked on Elements card at (134, 360) on xpath=//div[@class='card-body']/h5[text()='Elements']
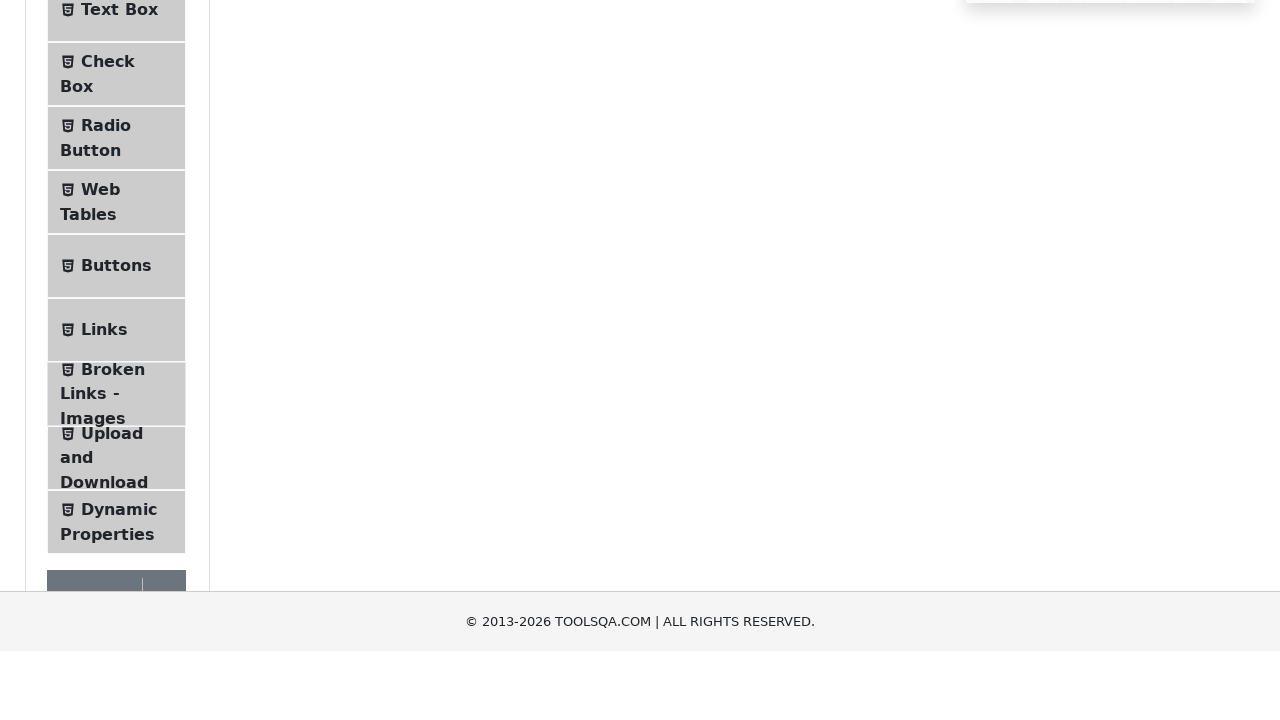

Clicked on Buttons menu item at (116, 517) on #item-4
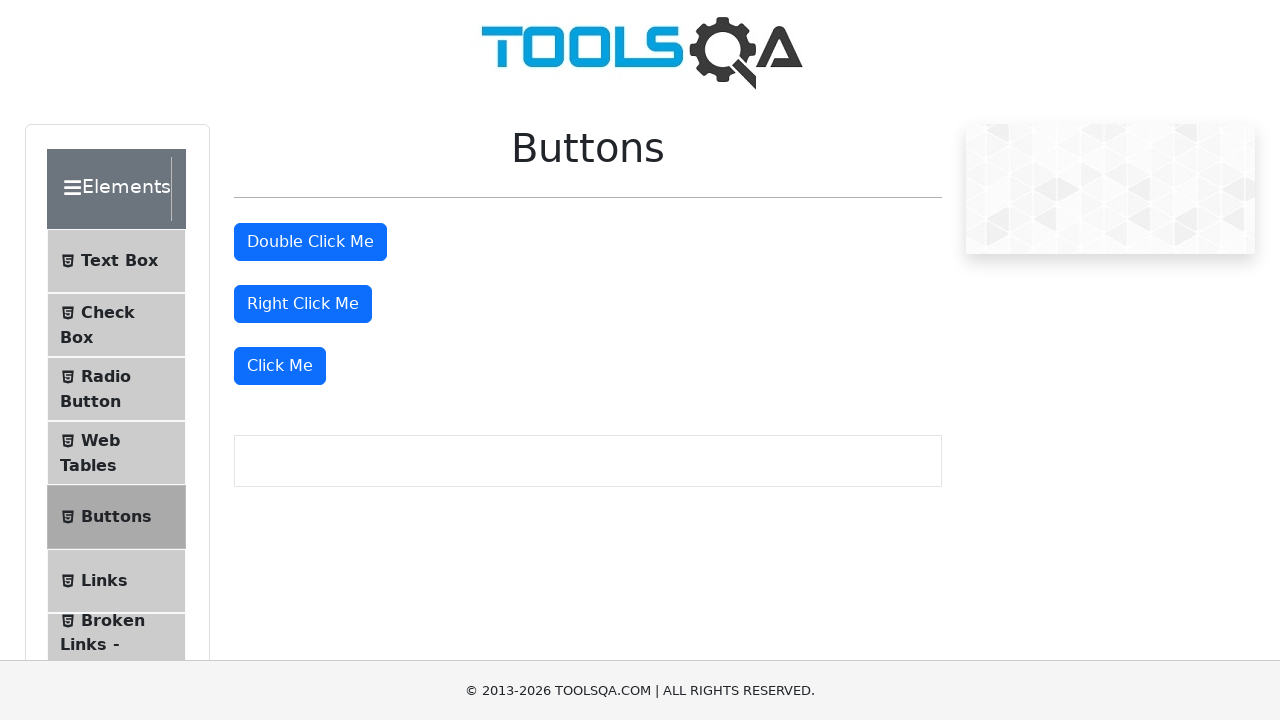

Double-clicked the double-click button at (310, 242) on #doubleClickBtn
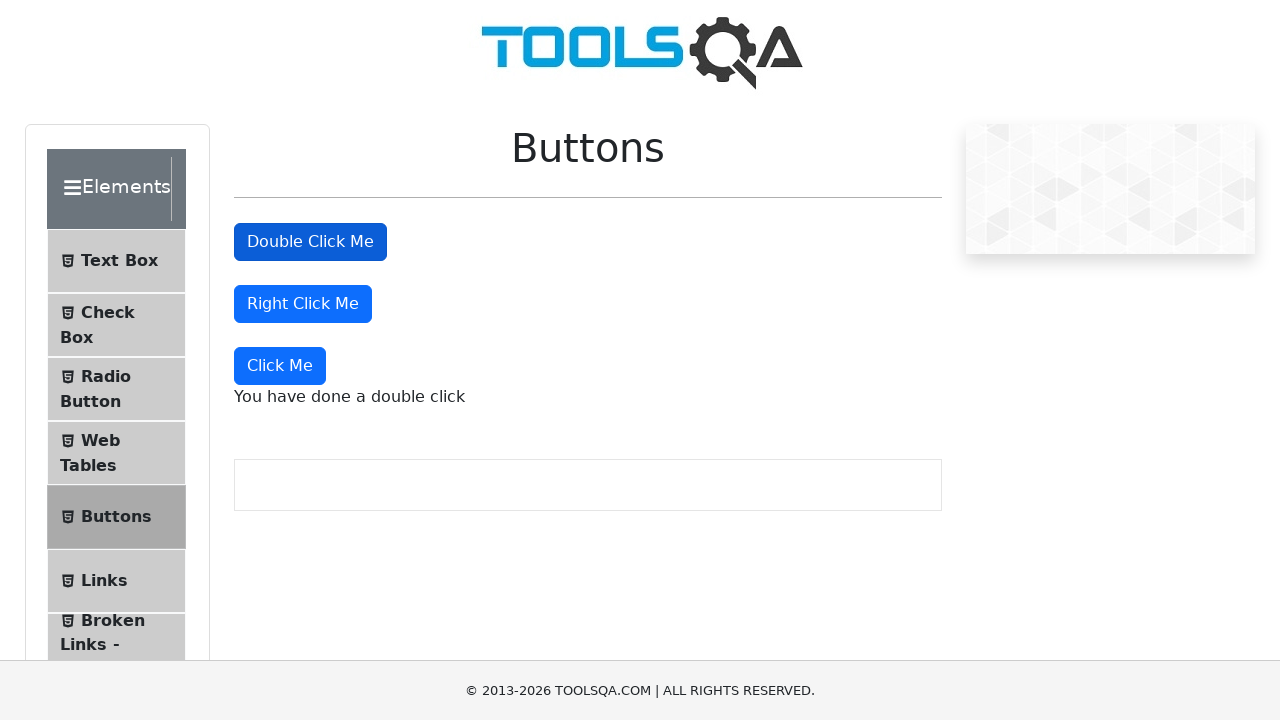

Double-click message appeared successfully
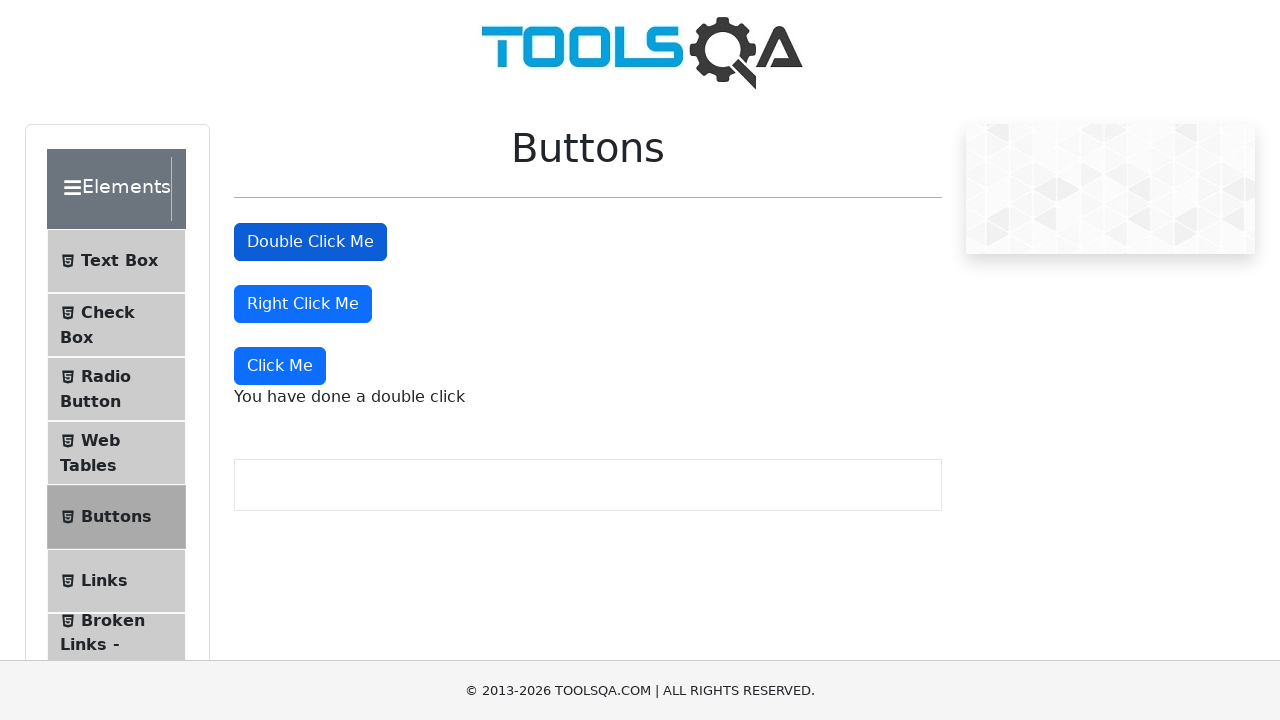

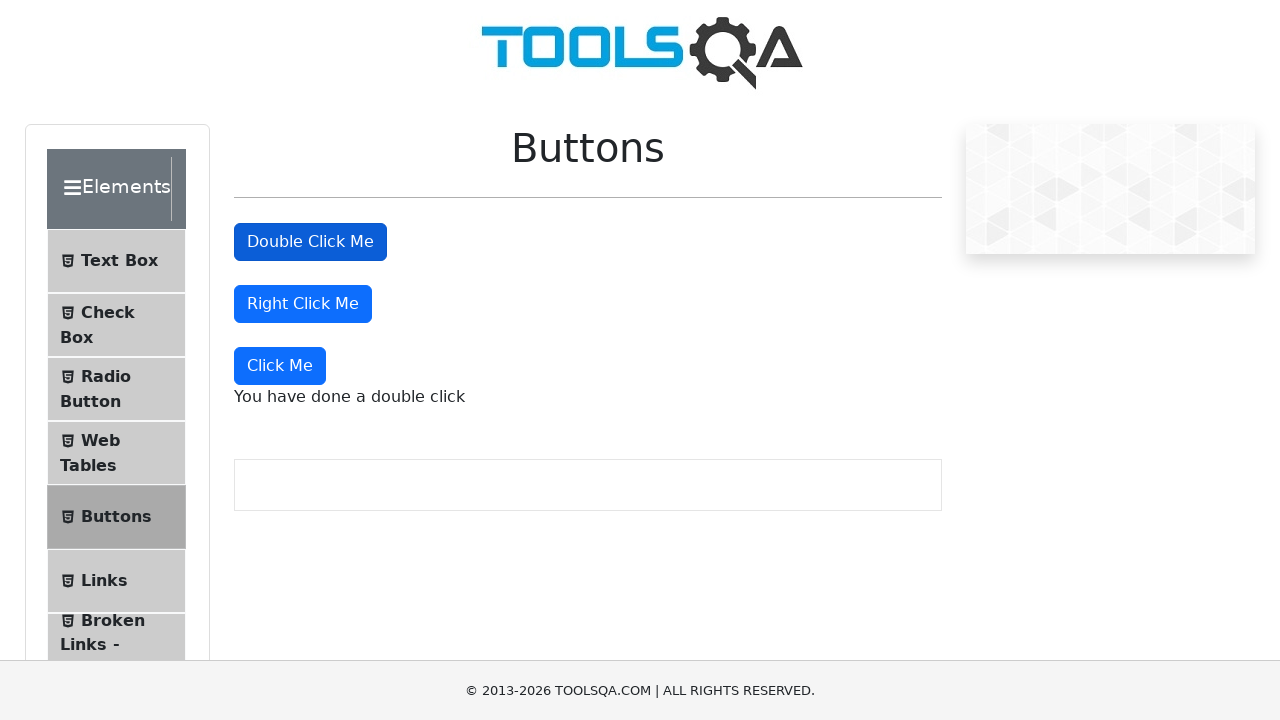